Tests Bilibili search functionality by entering a search term "小米" (Xiaomi) in the search input and clicking the search button

Starting URL: https://www.bilibili.com

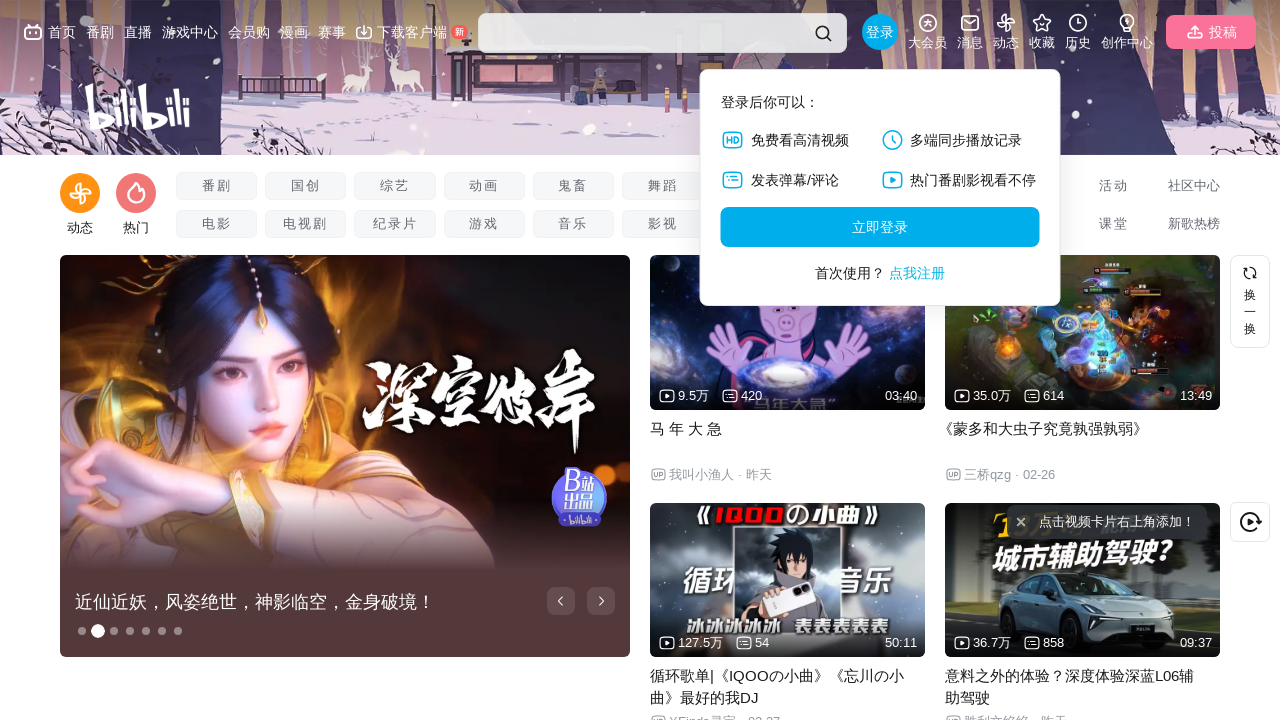

Filled search input with '小米' (Xiaomi) on .nav-search-input
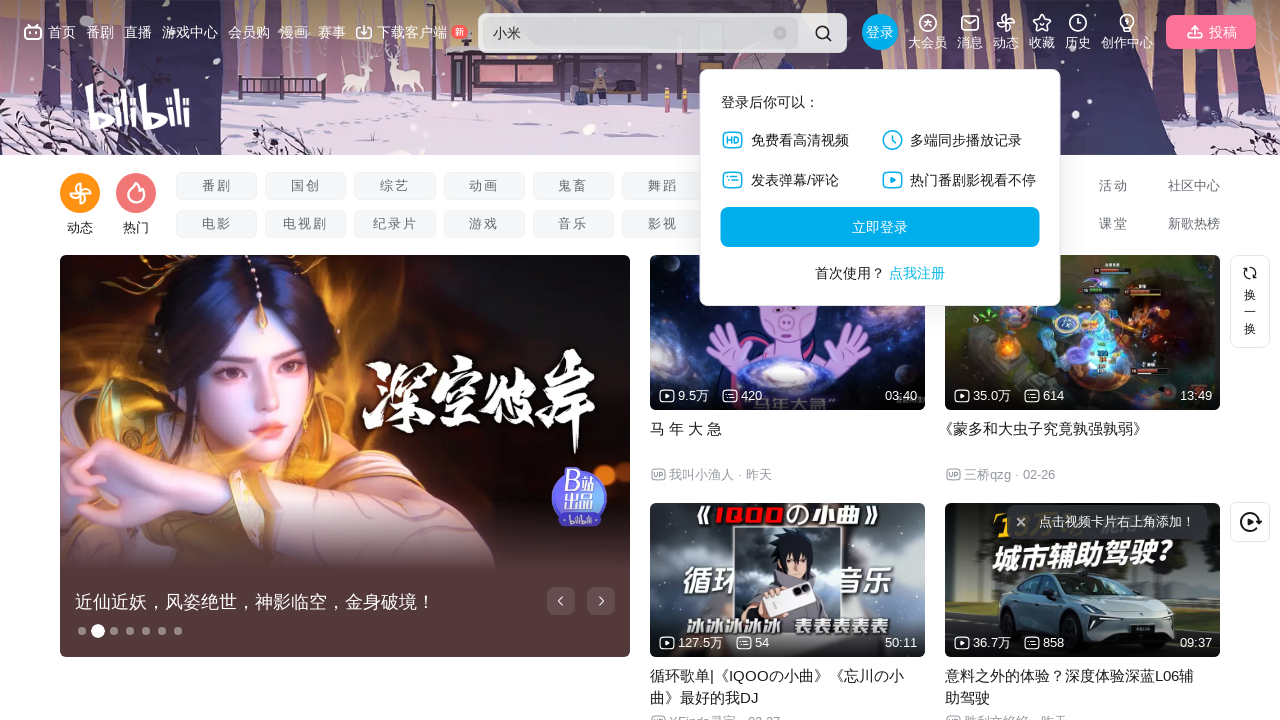

Clicked search button at (823, 33) on .nav-search-btn
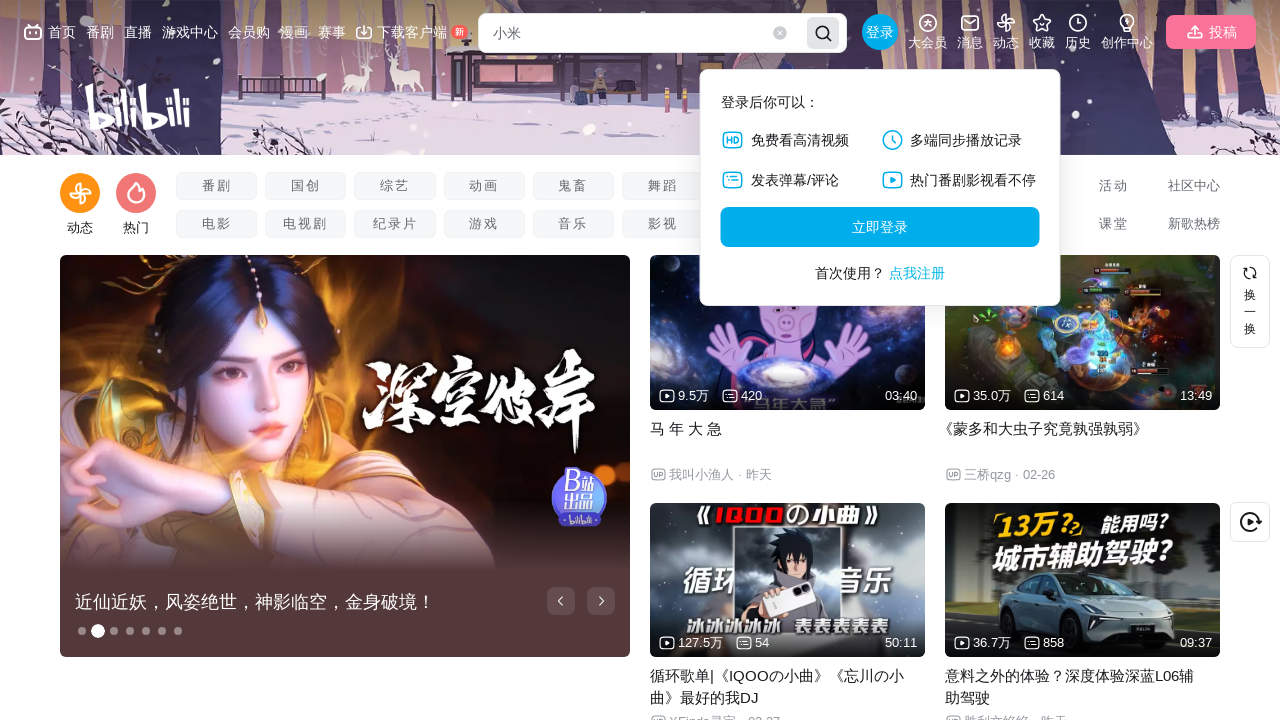

Waited for search results to load (networkidle)
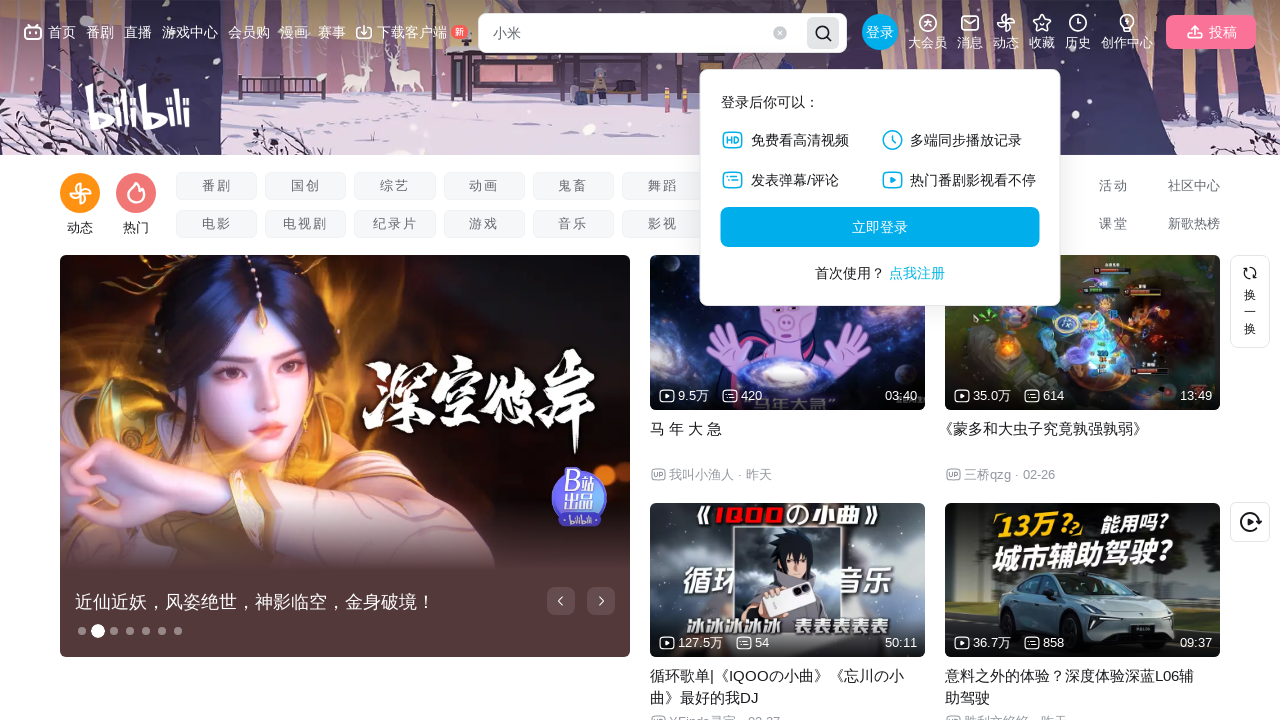

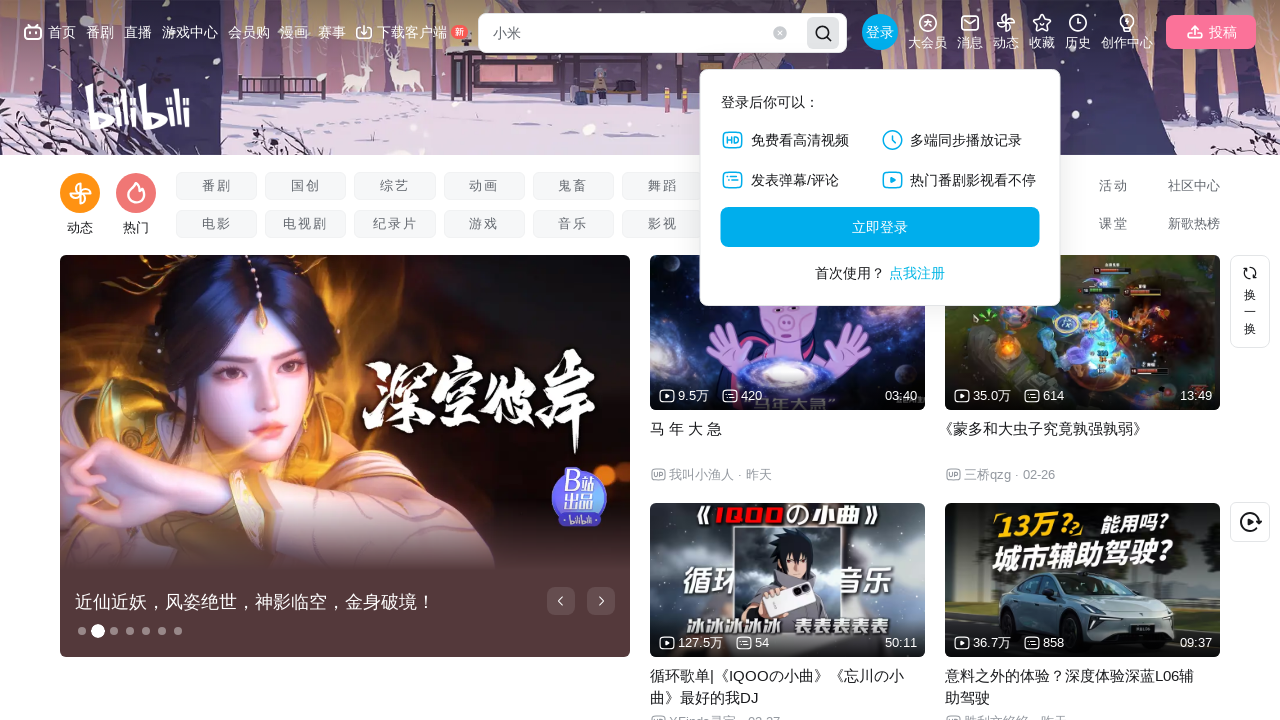